Tests pressing the tab key using keyboard actions and verifies the result text displays the correct key pressed.

Starting URL: http://the-internet.herokuapp.com/key_presses

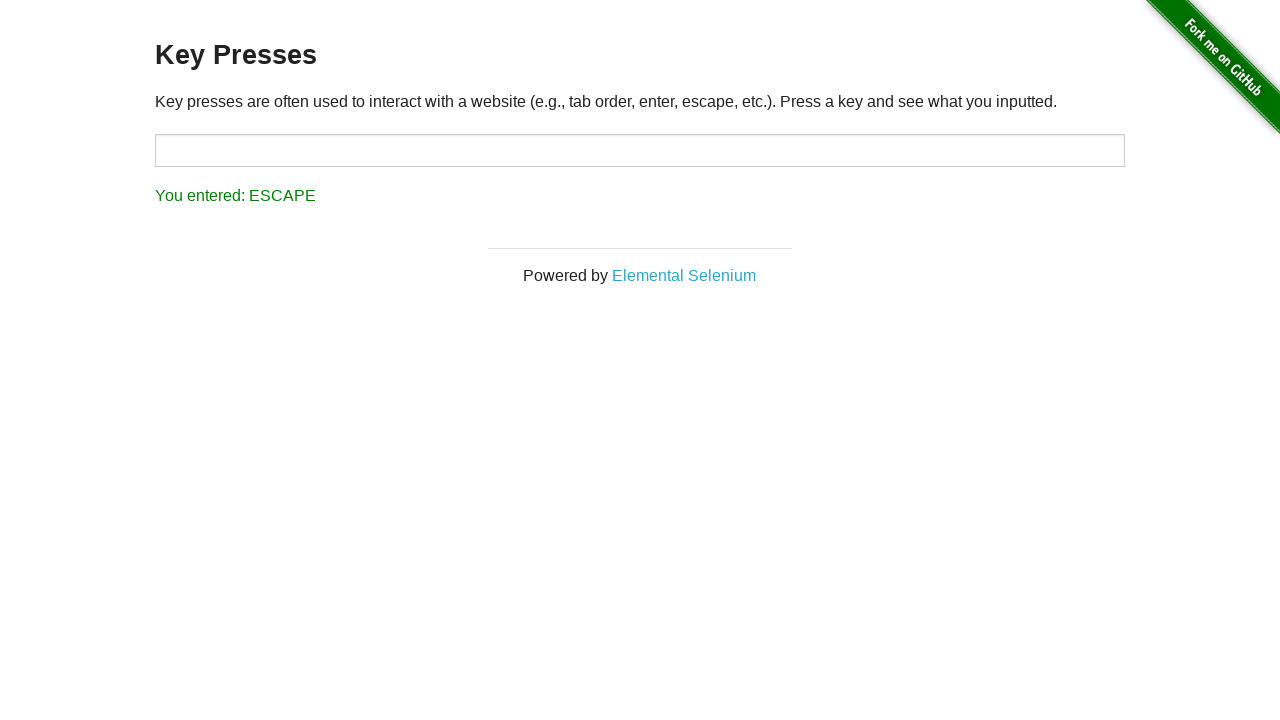

Pressed Tab key using keyboard action
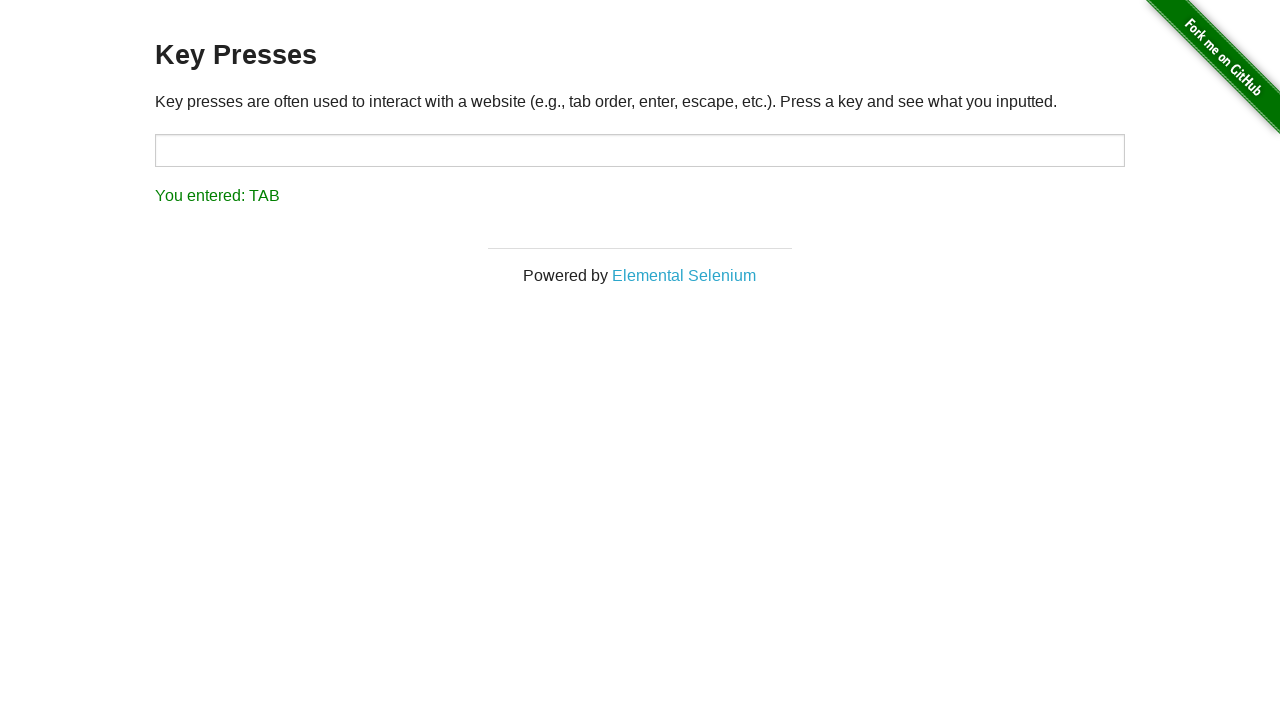

Result element loaded on the page
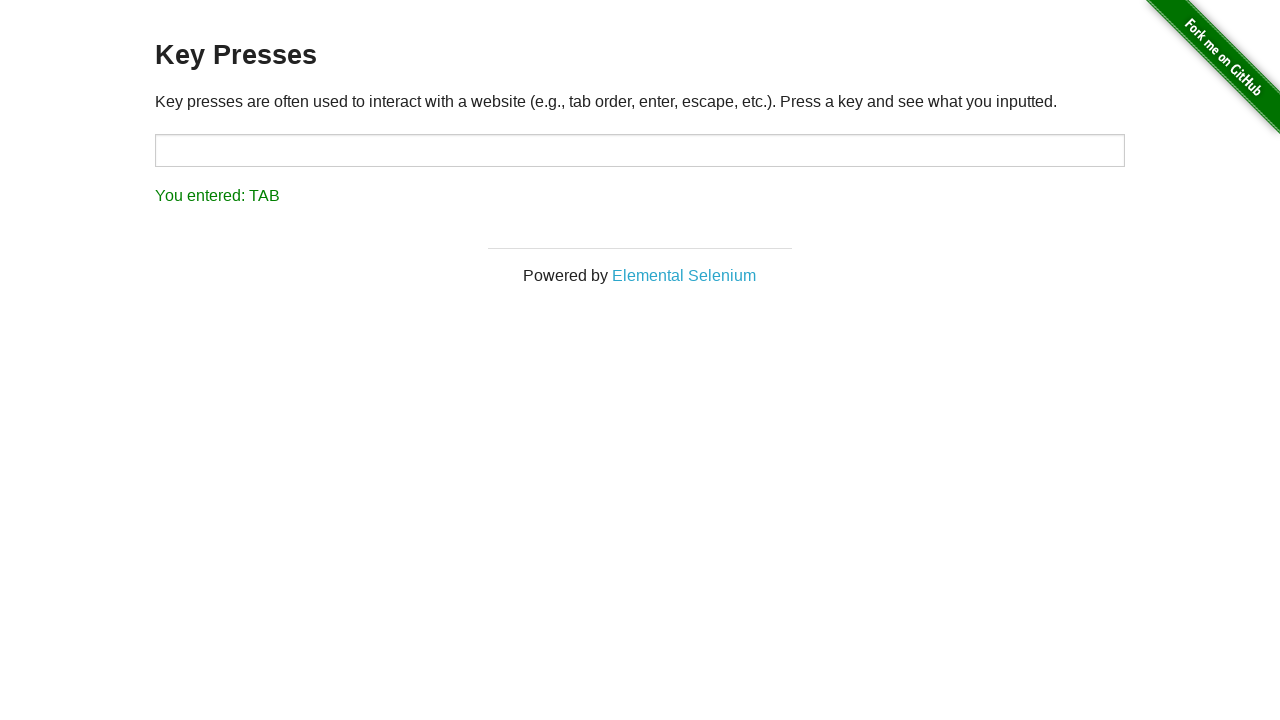

Retrieved result text from #result element
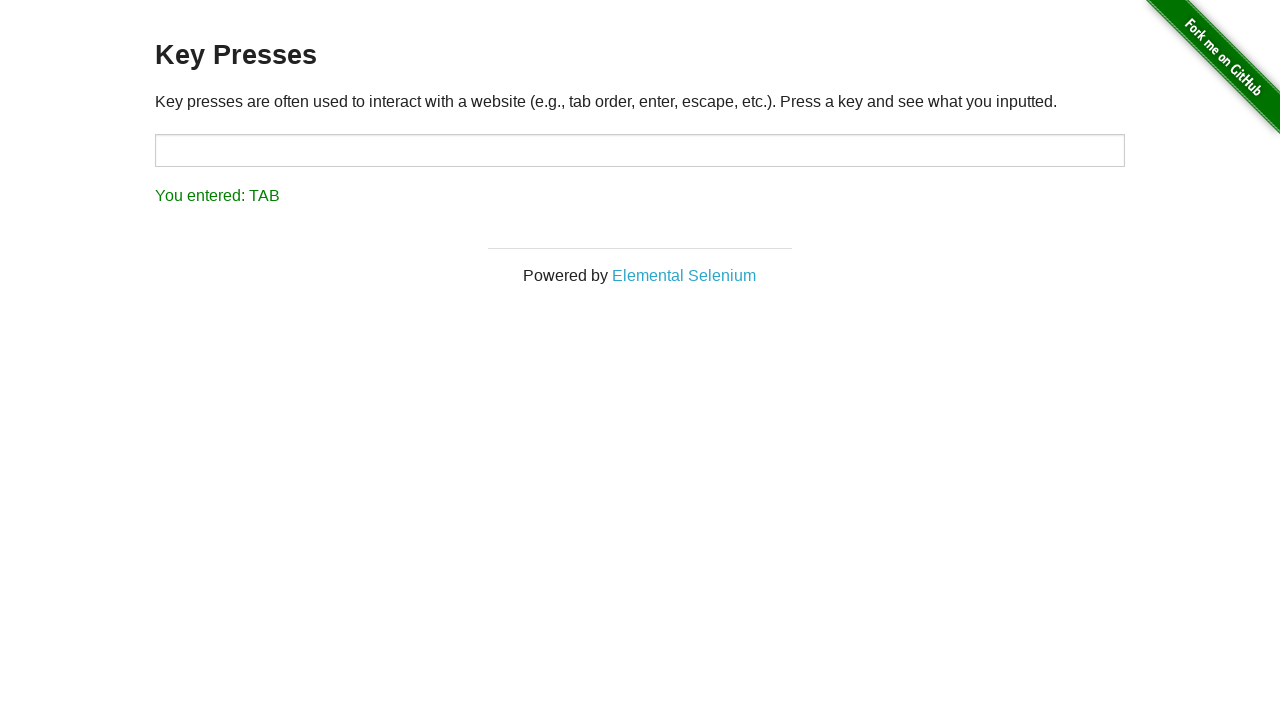

Verified result text displays 'You entered: TAB' confirming Tab key was pressed
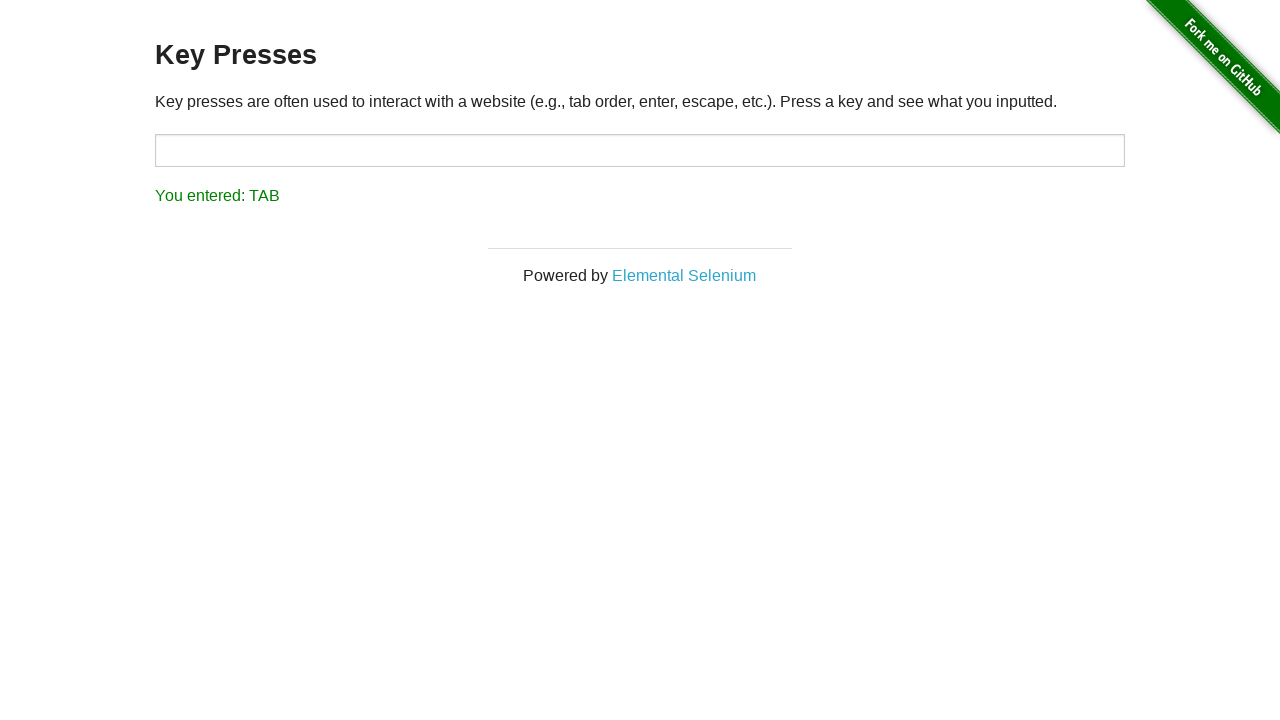

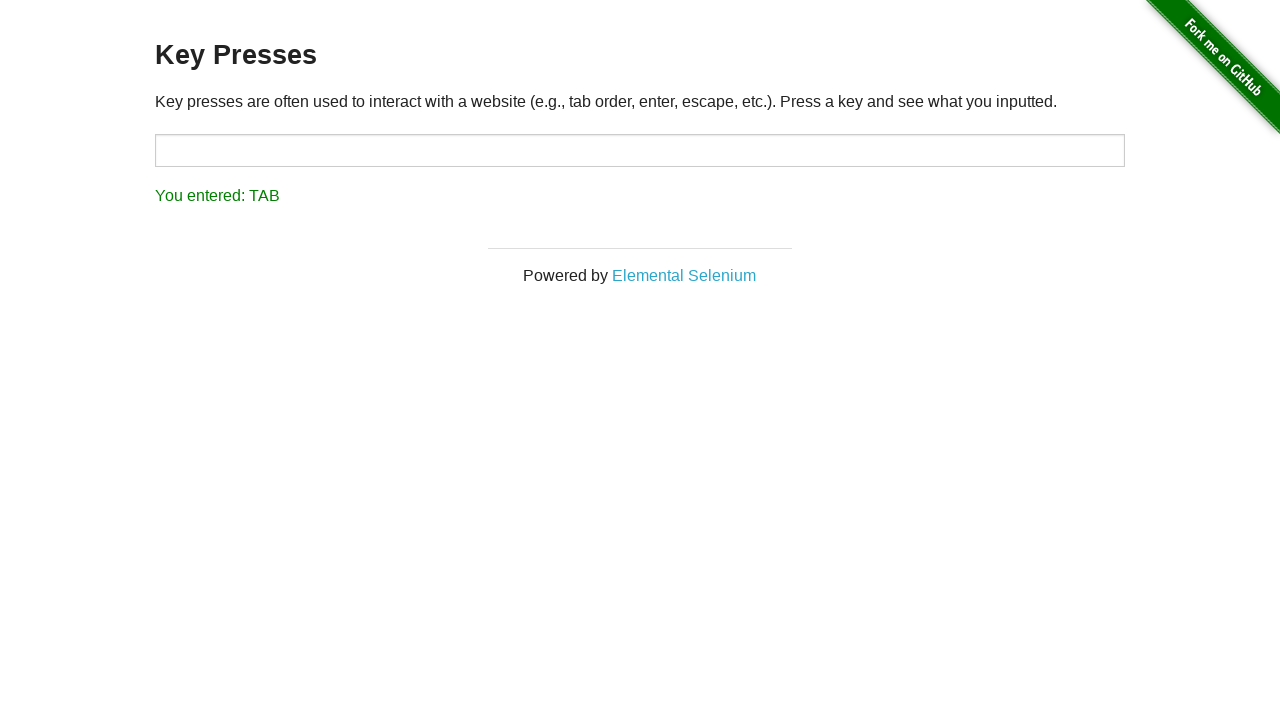